Tests clicking a button with dynamic ID by refreshing the page multiple times and clicking the blue button each time to verify it works despite ID changes

Starting URL: http://uitestingplayground.com/dynamicid

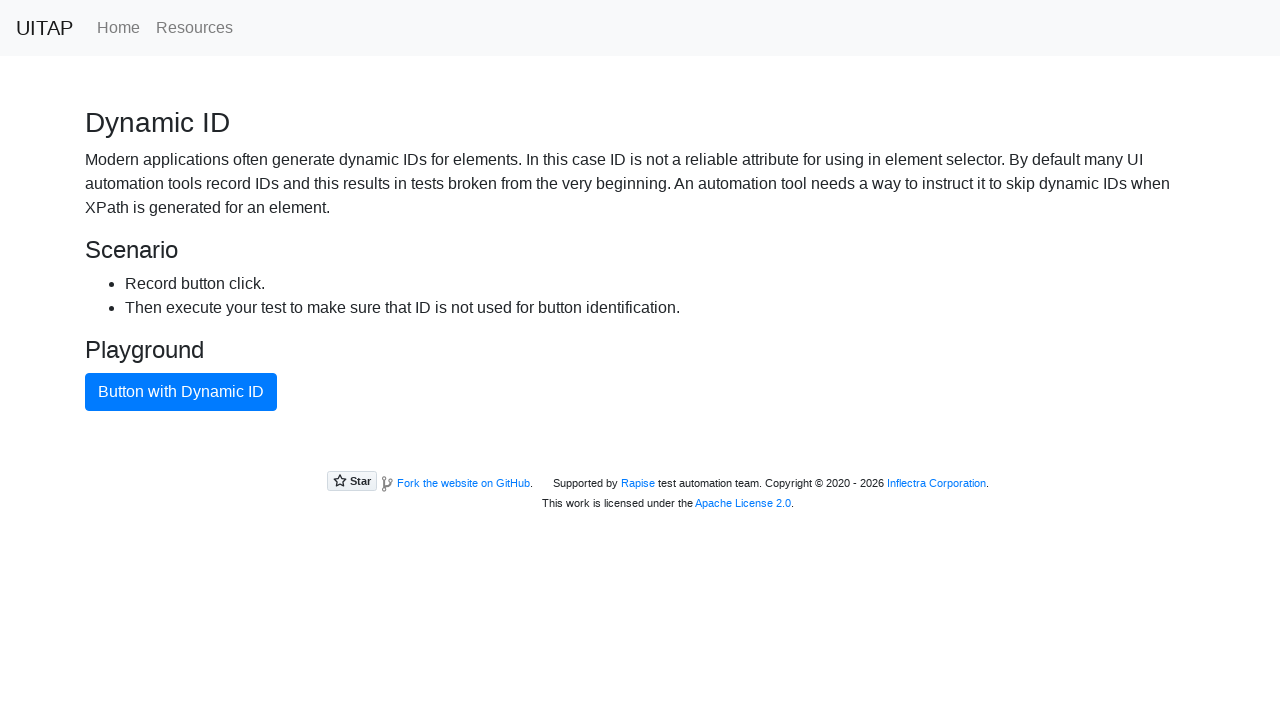

Reloaded page (iteration 1/3) to generate new dynamic IDs
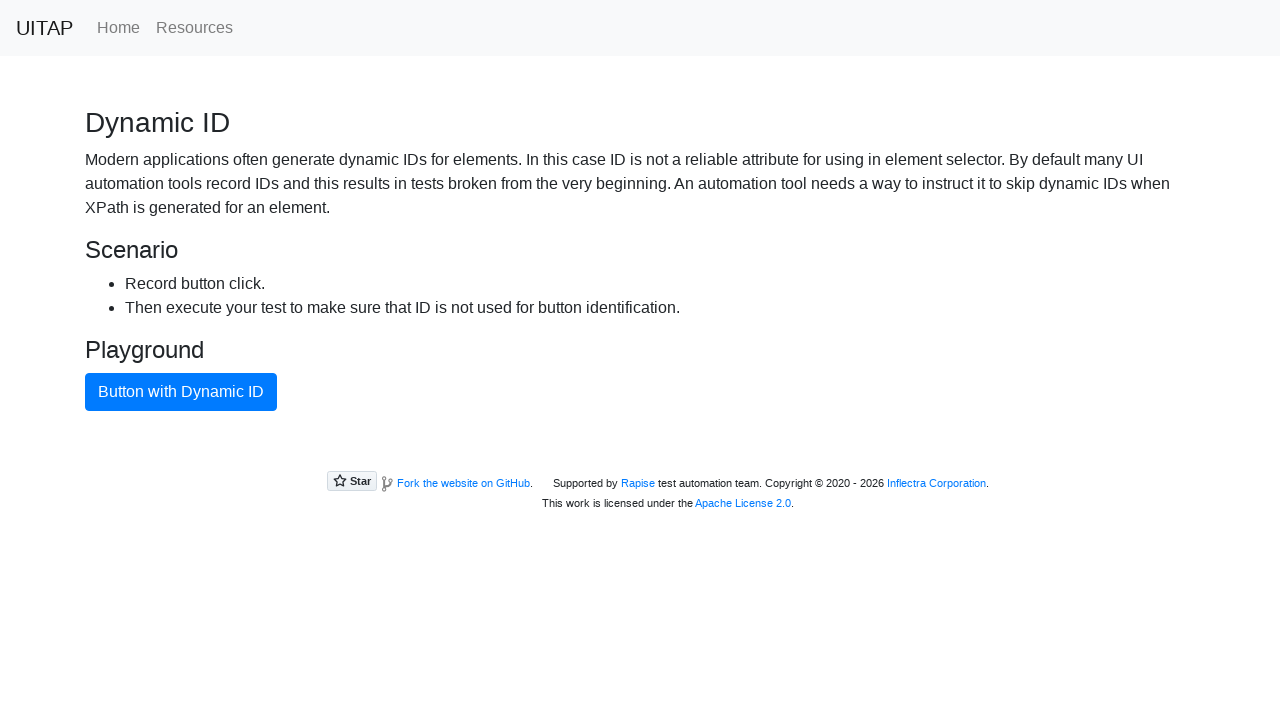

Blue button became visible and clickable
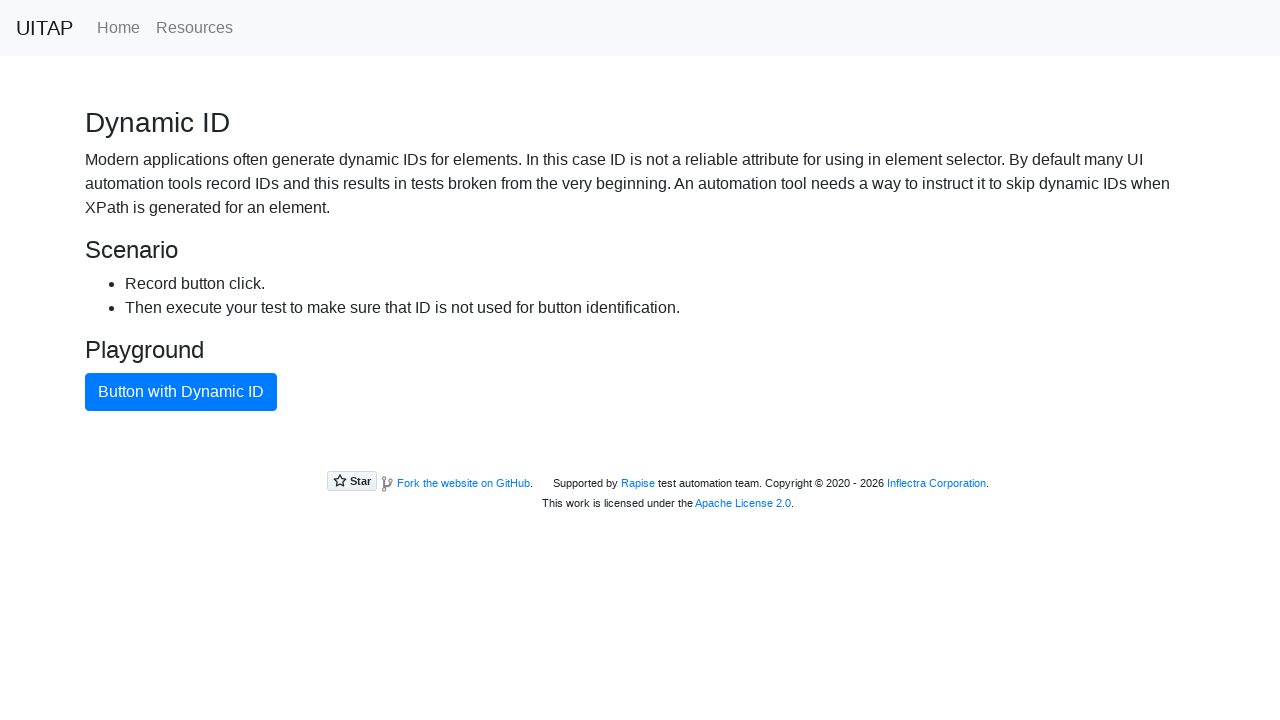

Clicked blue button despite dynamic ID change (iteration 1/3) at (181, 392) on button.btn.btn-primary
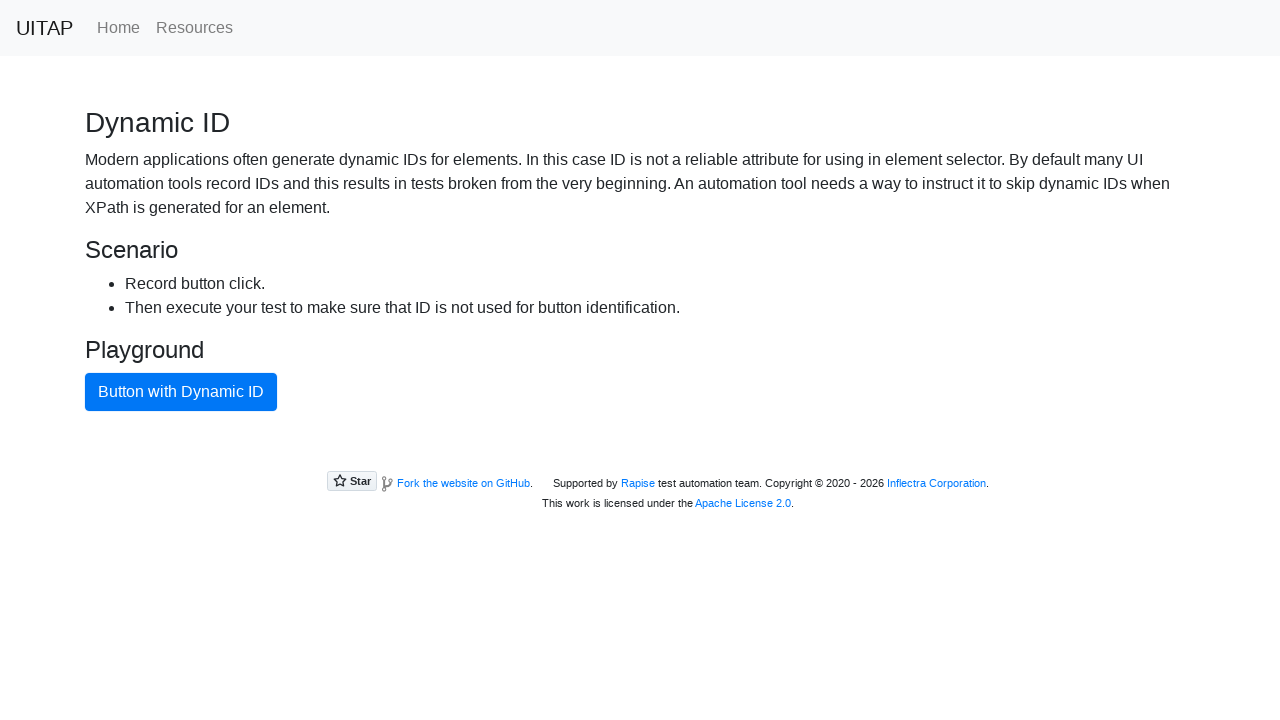

Reloaded page (iteration 2/3) to generate new dynamic IDs
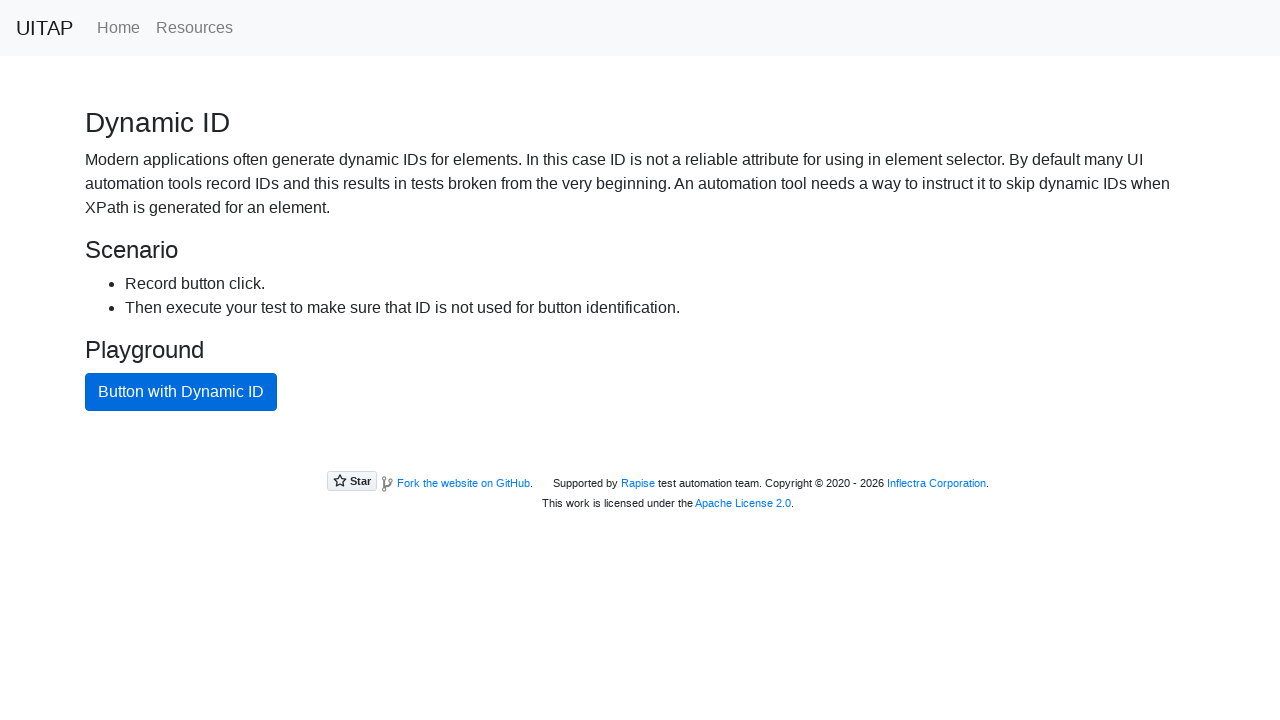

Blue button became visible and clickable
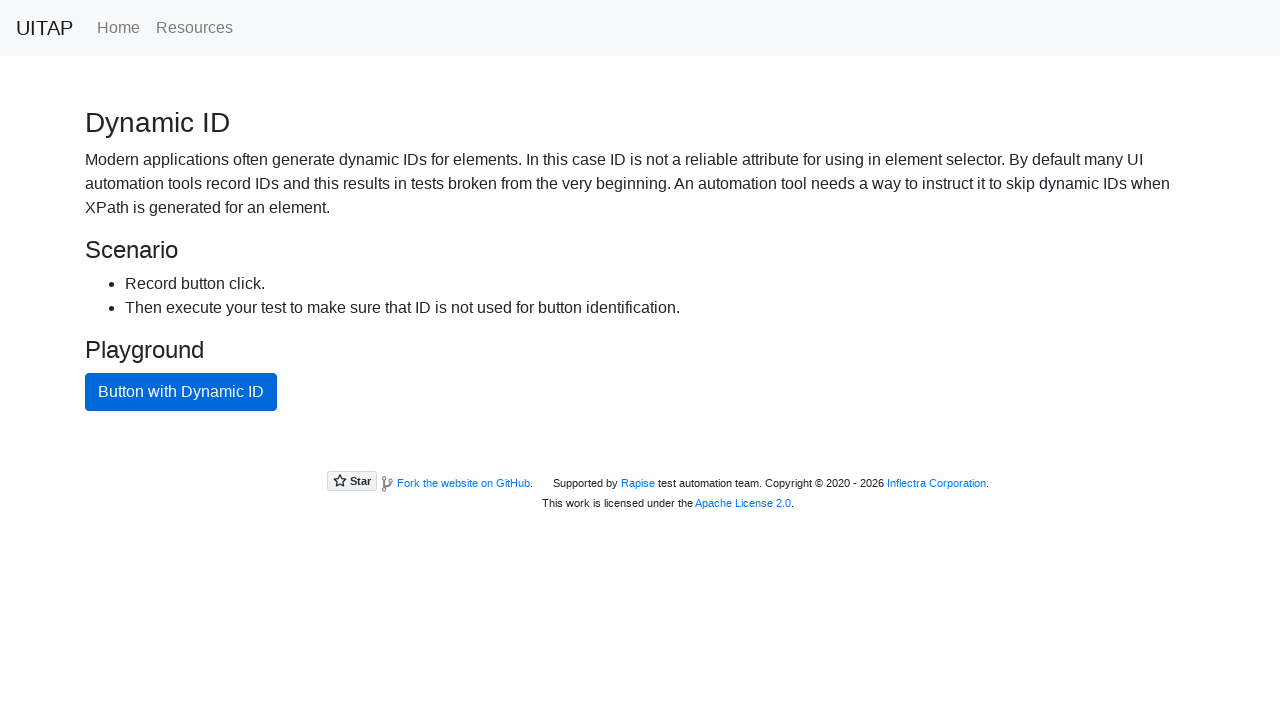

Clicked blue button despite dynamic ID change (iteration 2/3) at (181, 392) on button.btn.btn-primary
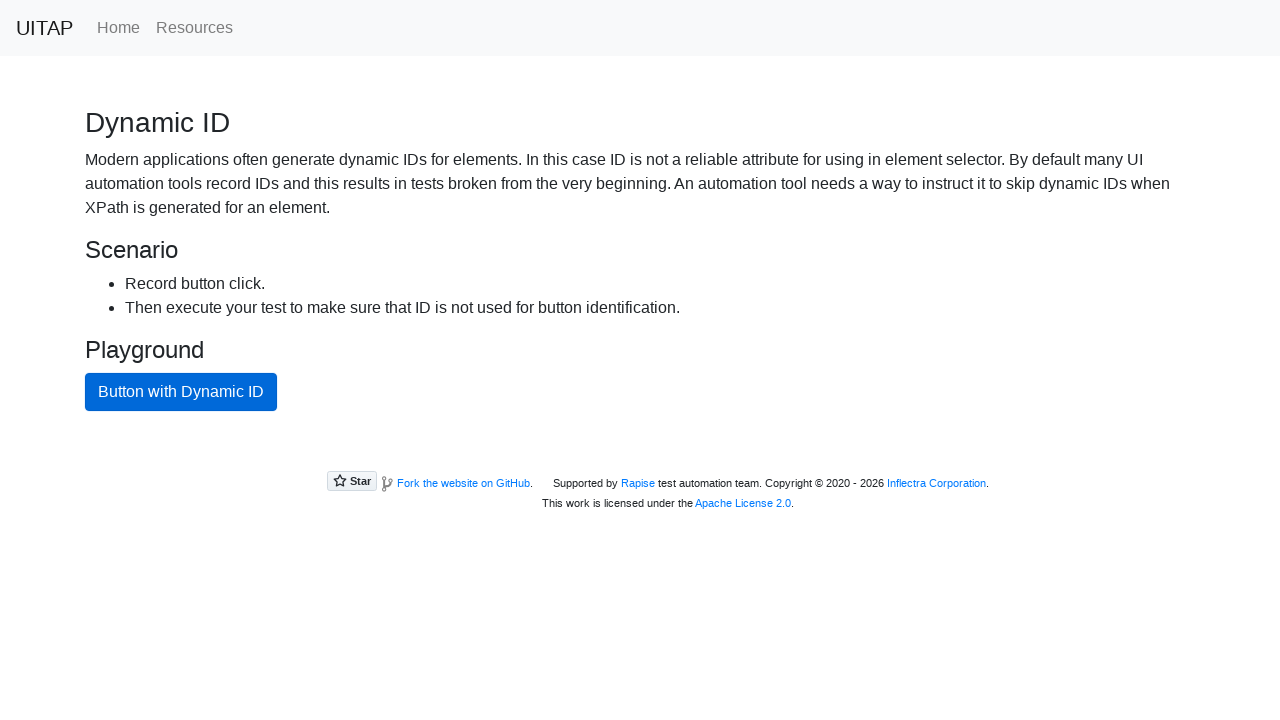

Reloaded page (iteration 3/3) to generate new dynamic IDs
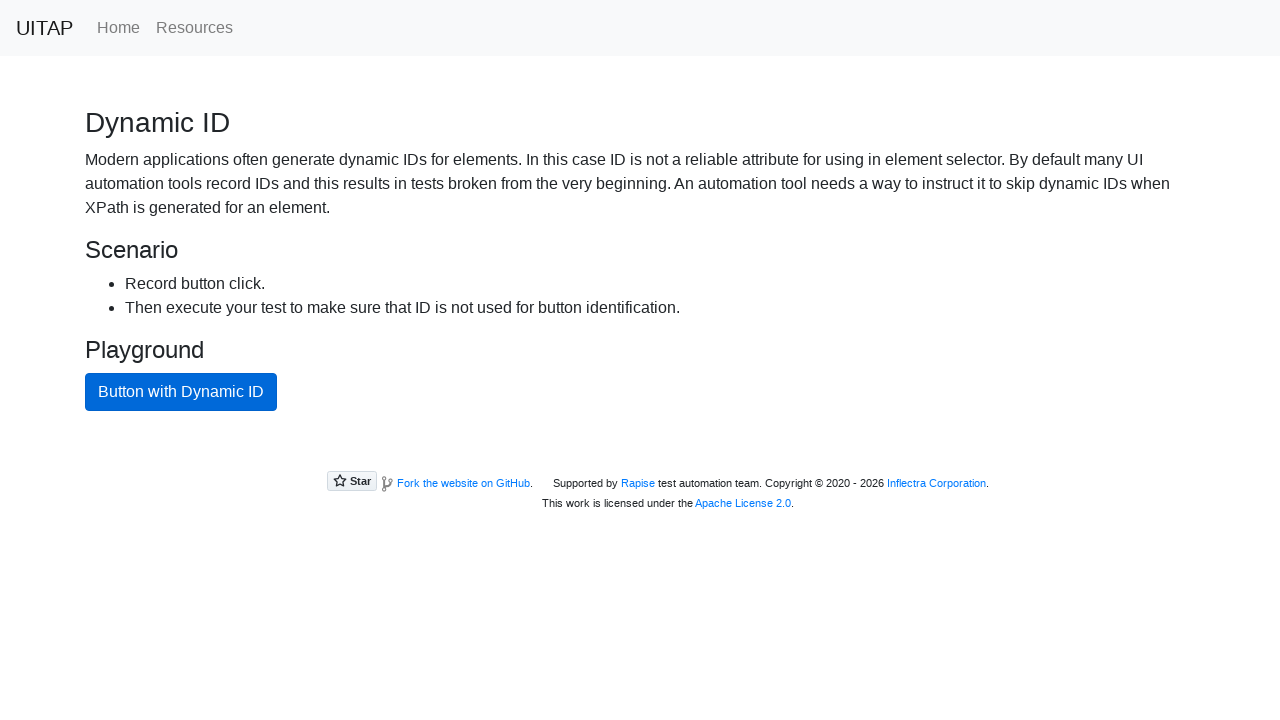

Blue button became visible and clickable
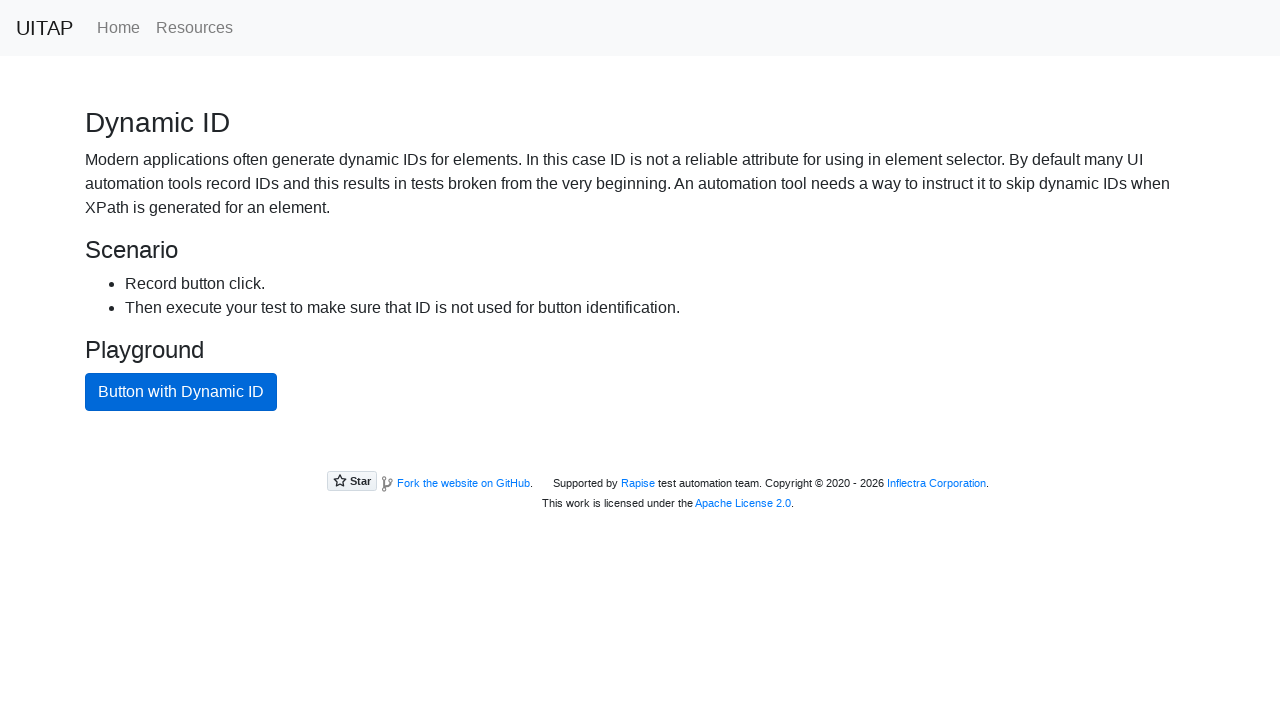

Clicked blue button despite dynamic ID change (iteration 3/3) at (181, 392) on button.btn.btn-primary
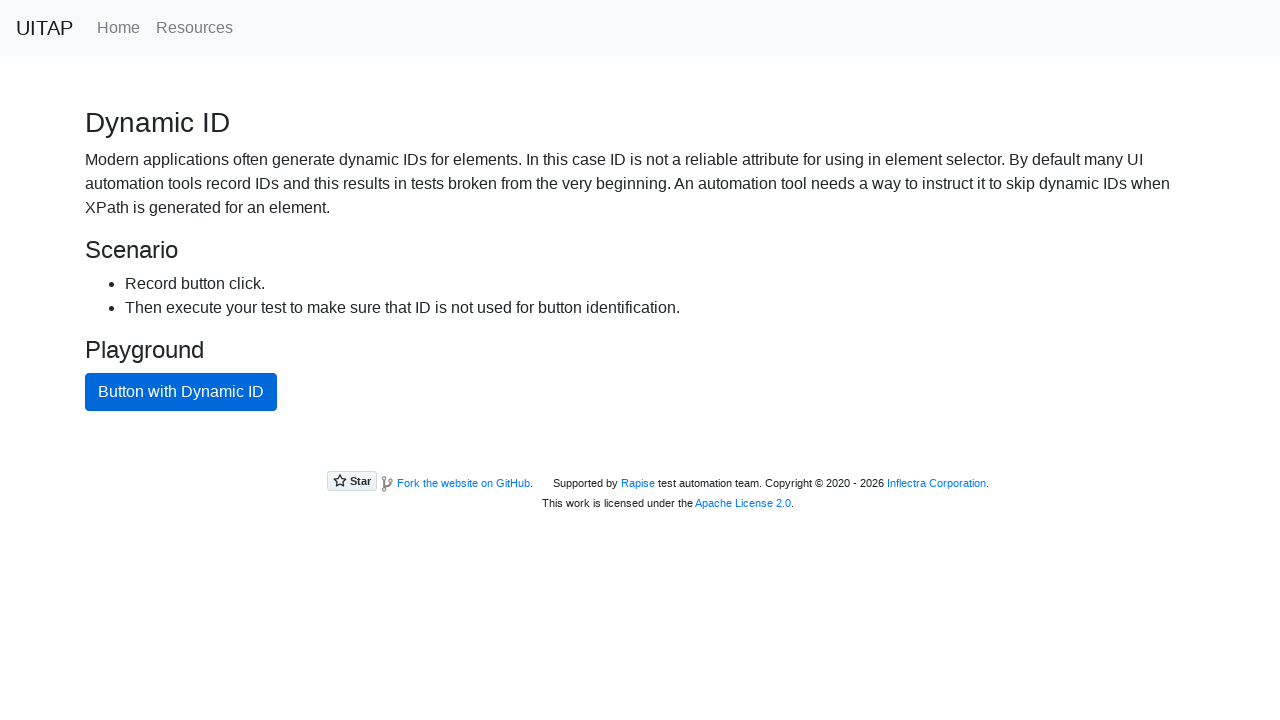

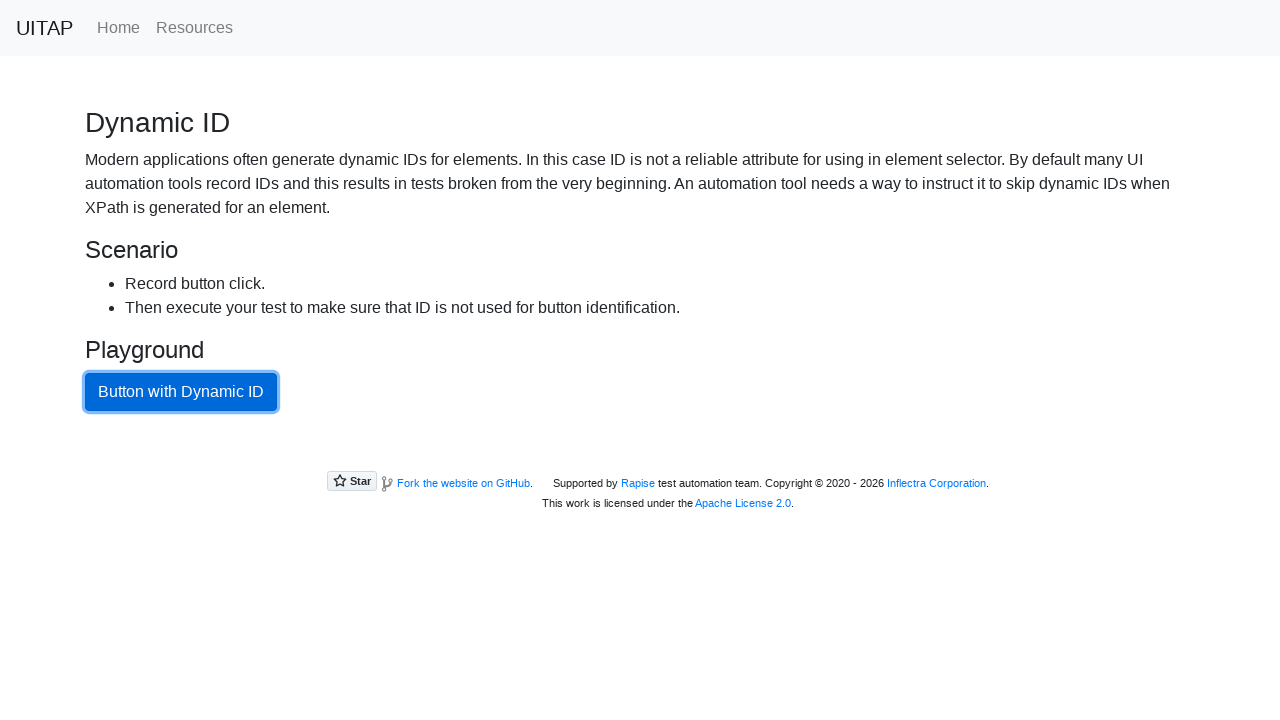